Tests dynamic dropdown functionality by selecting an origin city (Bengaluru) and a destination city (Ahmedabad) from cascading dropdown menus on a flight booking practice page.

Starting URL: https://rahulshettyacademy.com/dropdownsPractise/

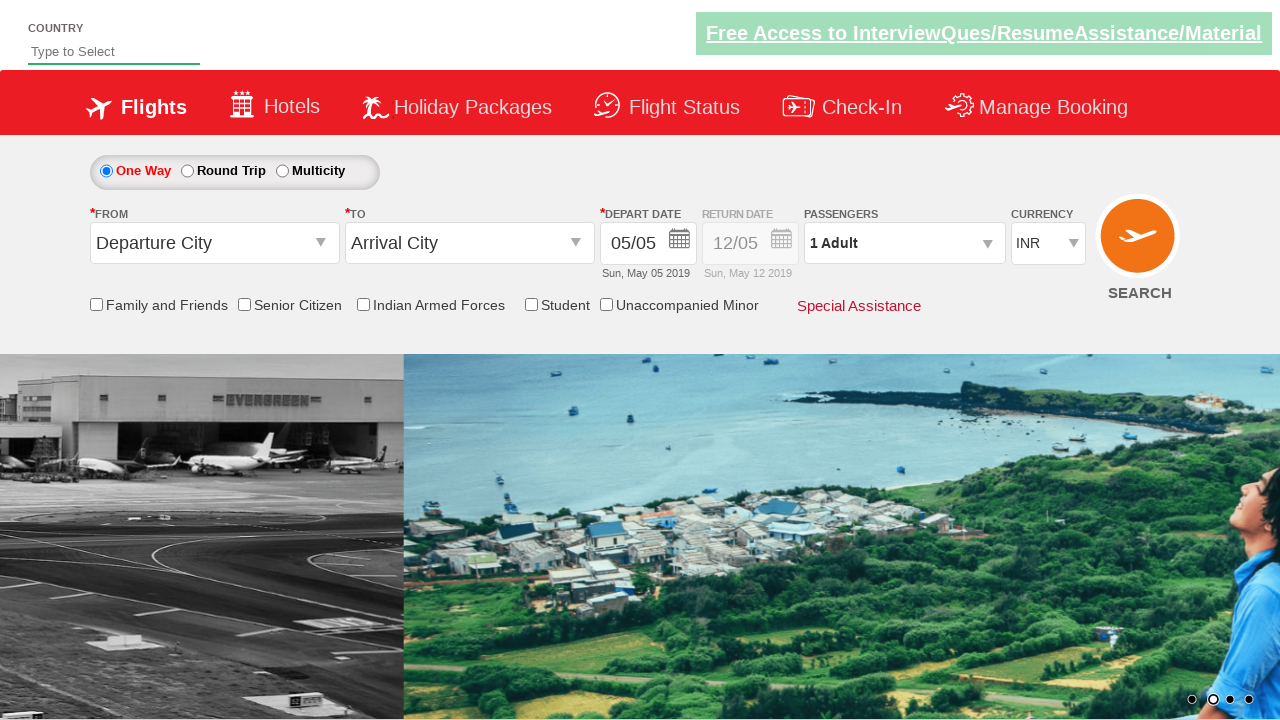

Clicked origin station dropdown to open it at (214, 243) on #ctl00_mainContent_ddl_originStation1_CTXT
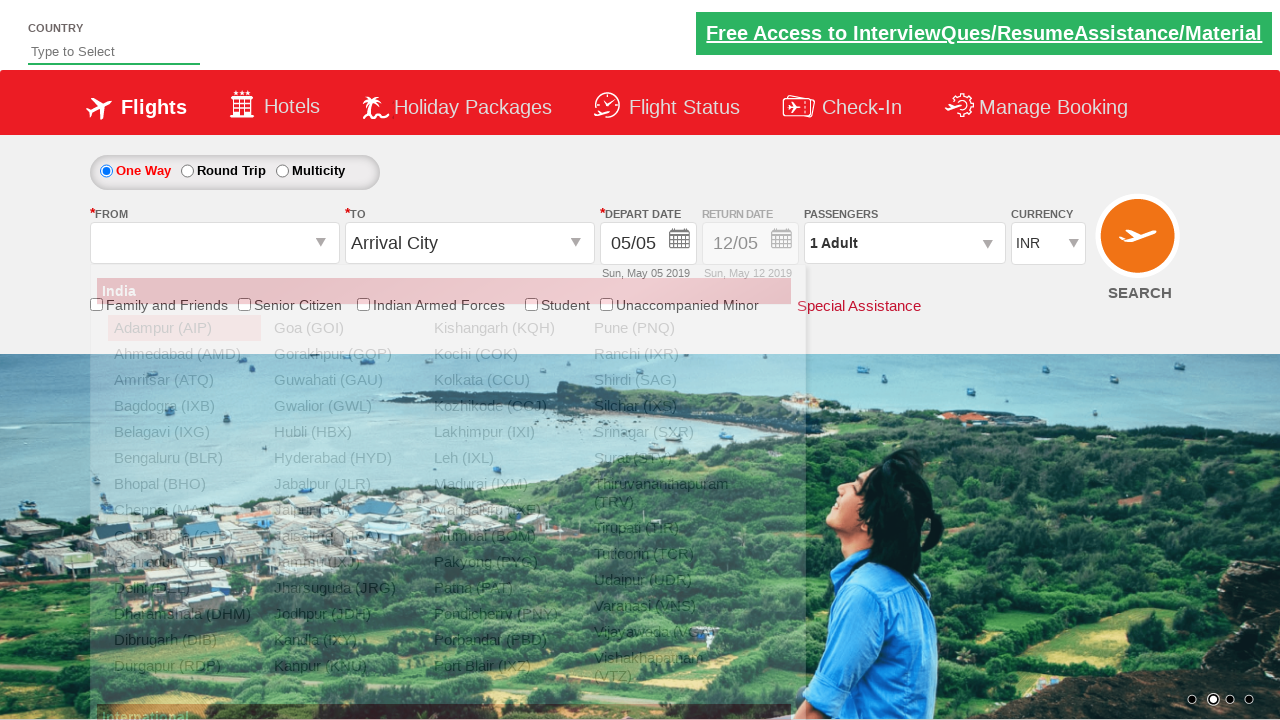

Selected Bengaluru (BLR) as origin city at (184, 458) on xpath=//a[normalize-space()='Bengaluru (BLR)']
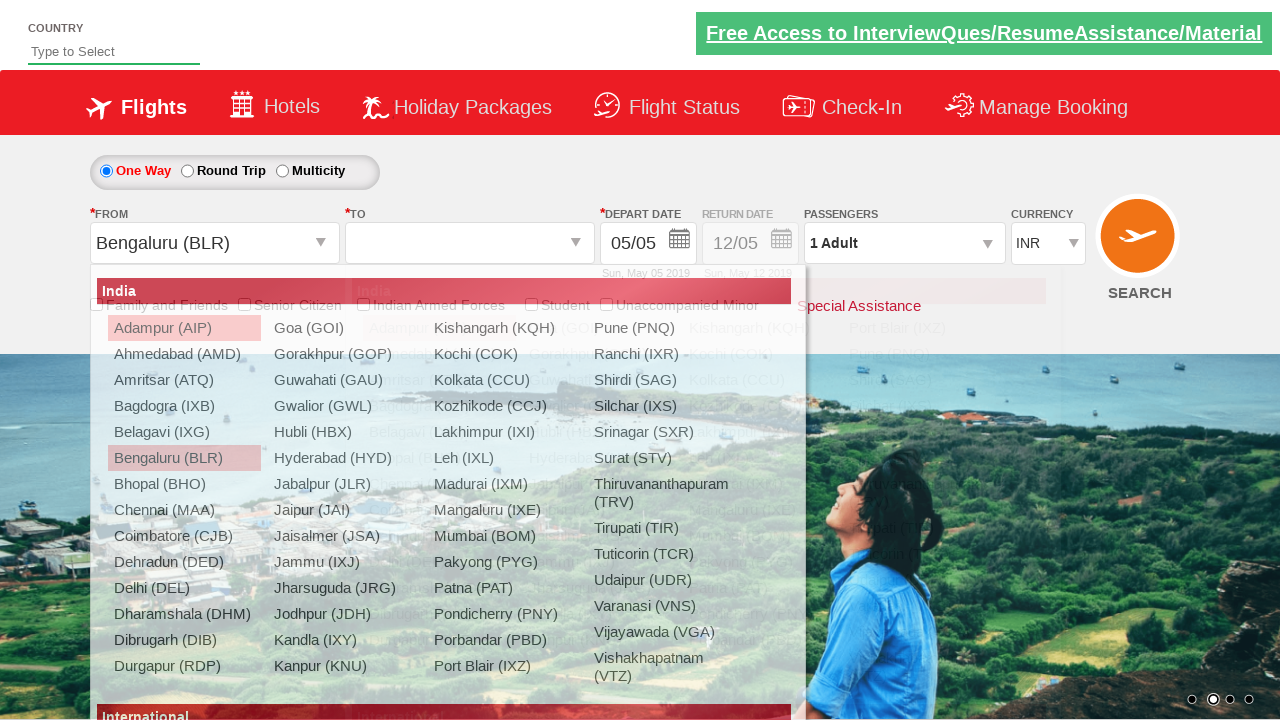

Waited for destination dropdown to be ready
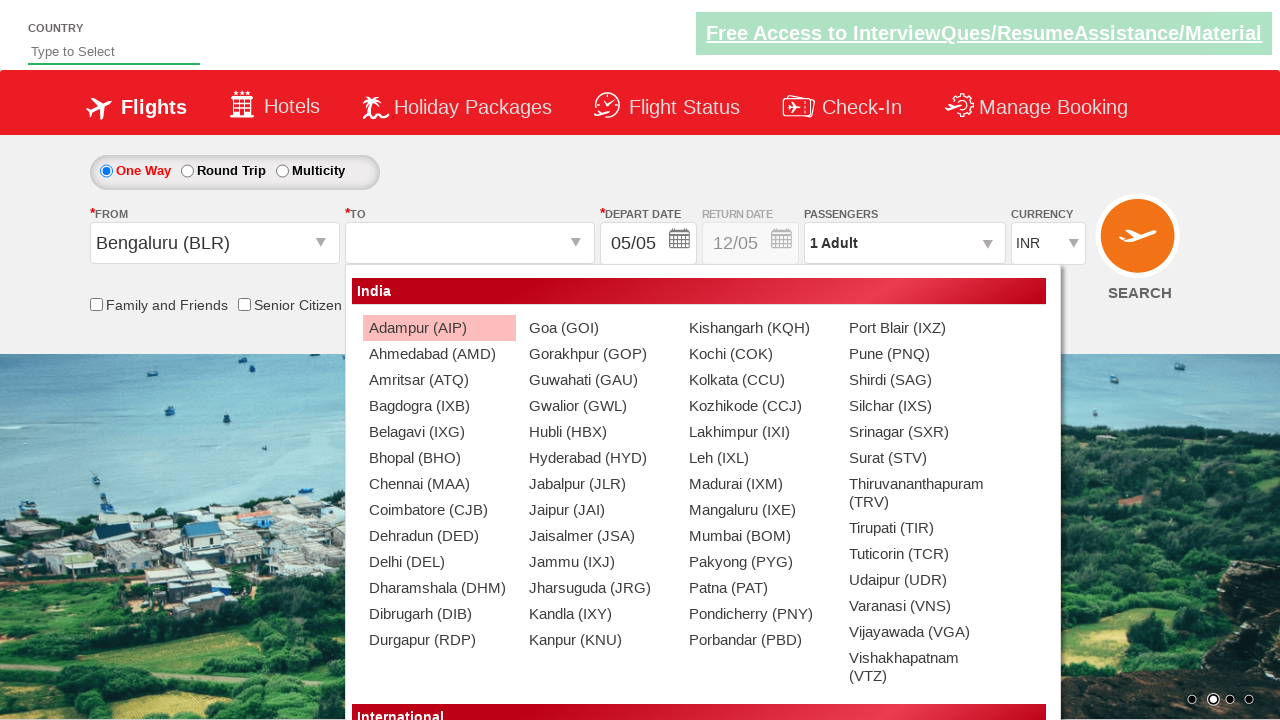

Selected Ahmedabad (AMD) as destination city at (439, 354) on (//a[@value='AMD'][normalize-space()='Ahmedabad (AMD)'])[2]
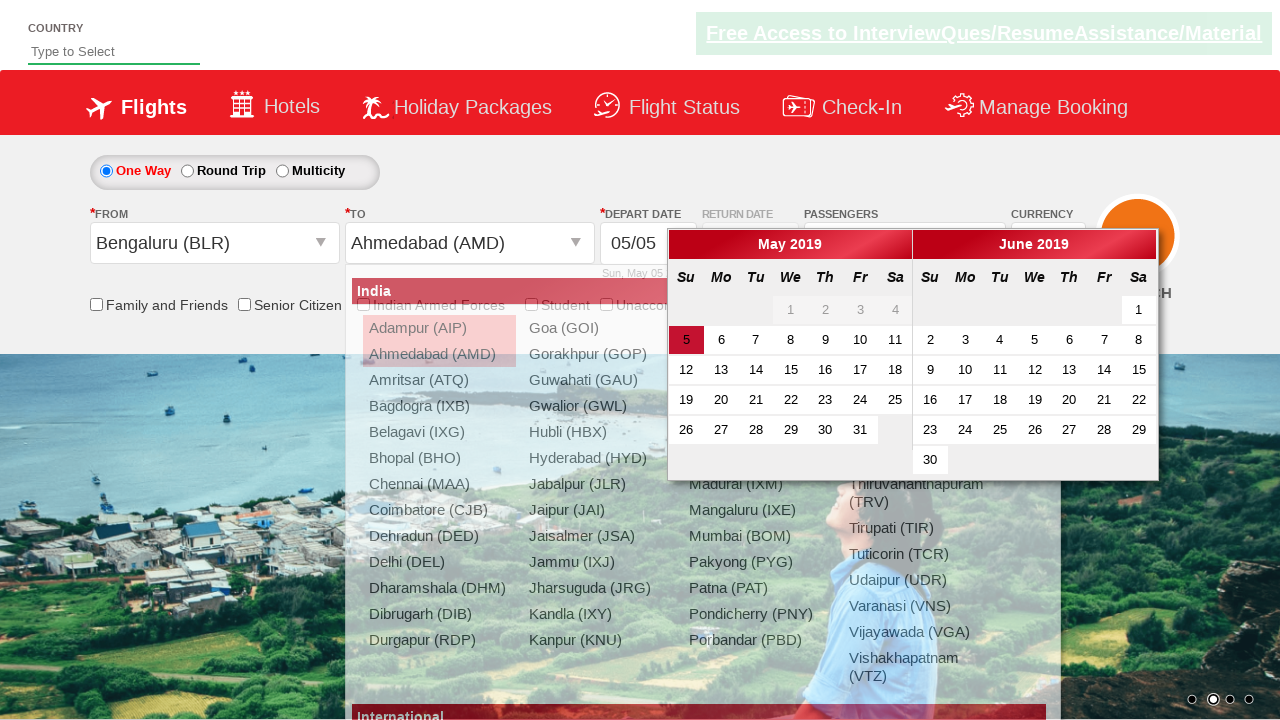

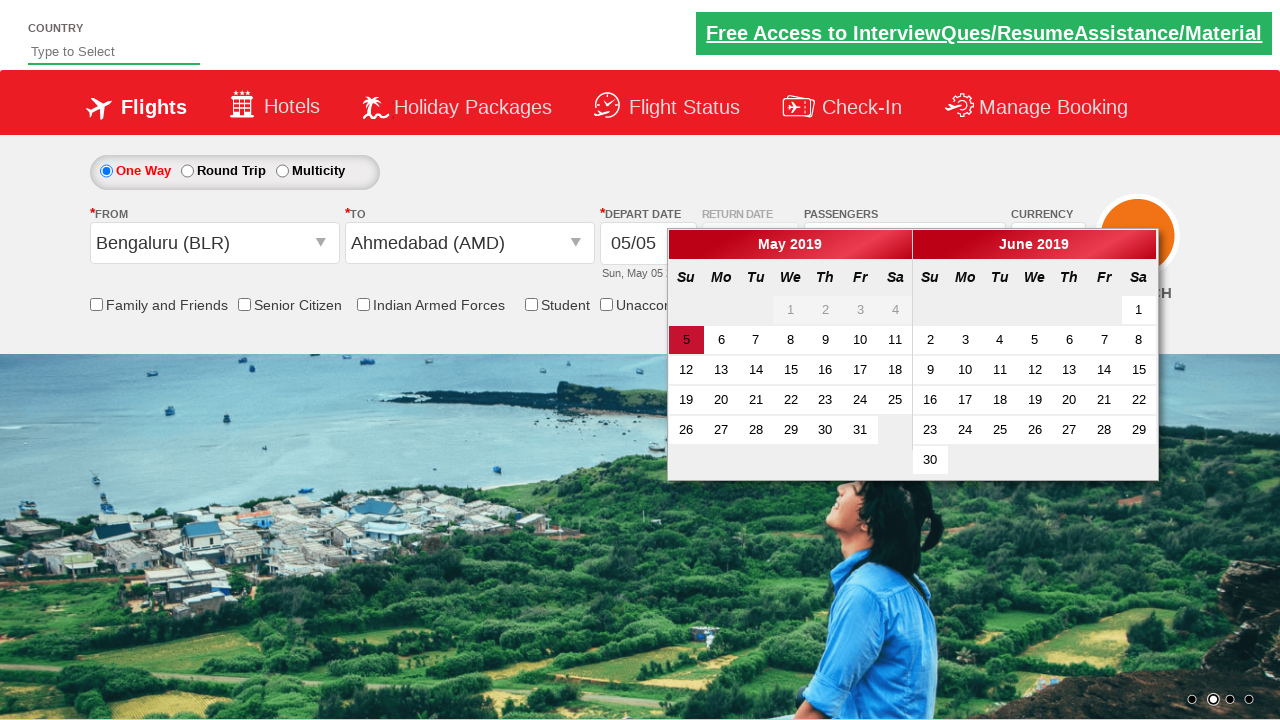